Navigates to the Python.org website and sets the browser window to fullscreen mode

Starting URL: https://www.python.org

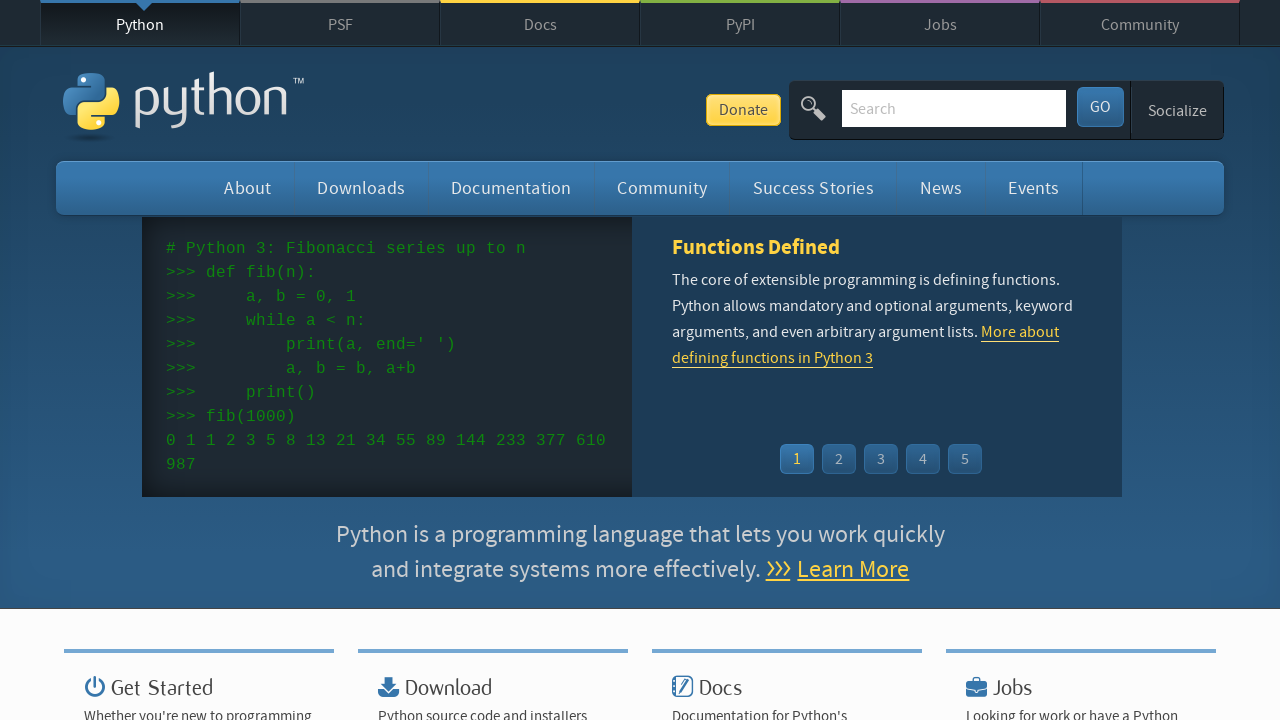

Set browser viewport to 1920x1080 fullscreen mode
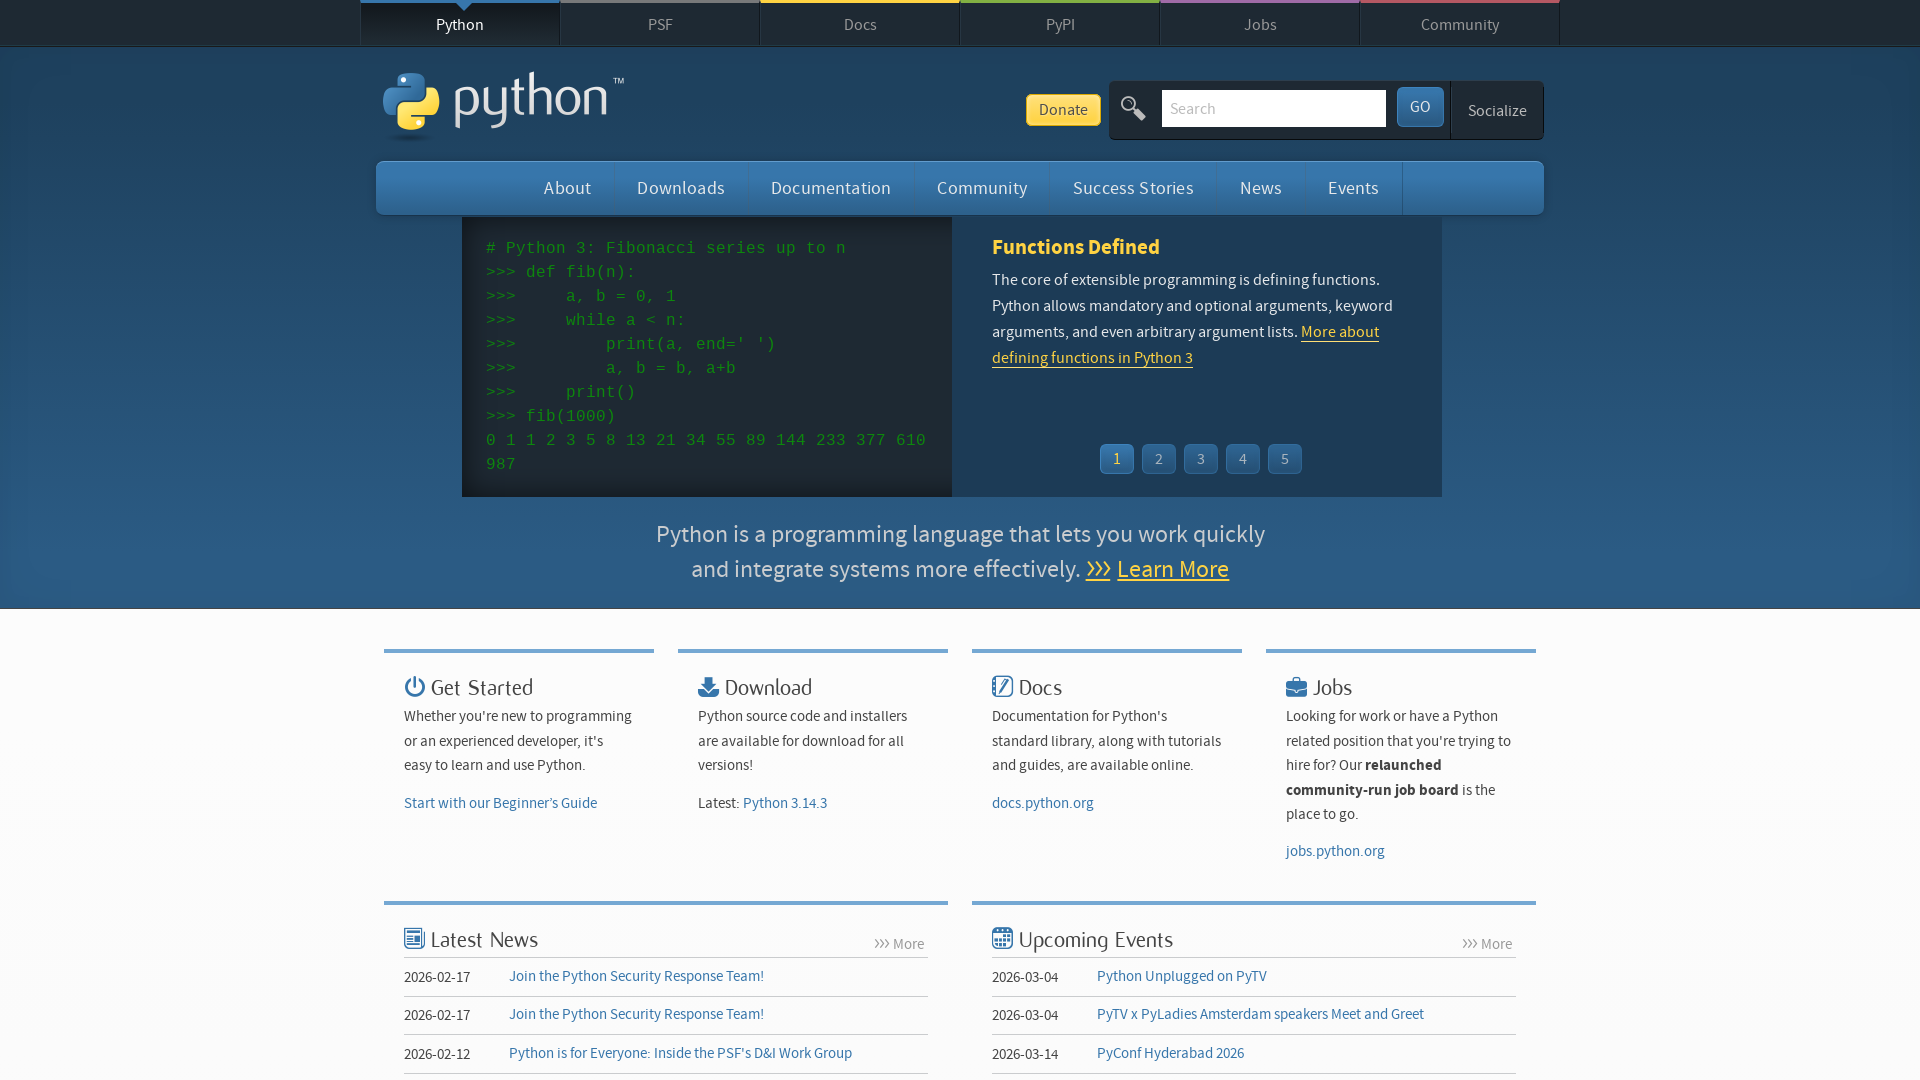

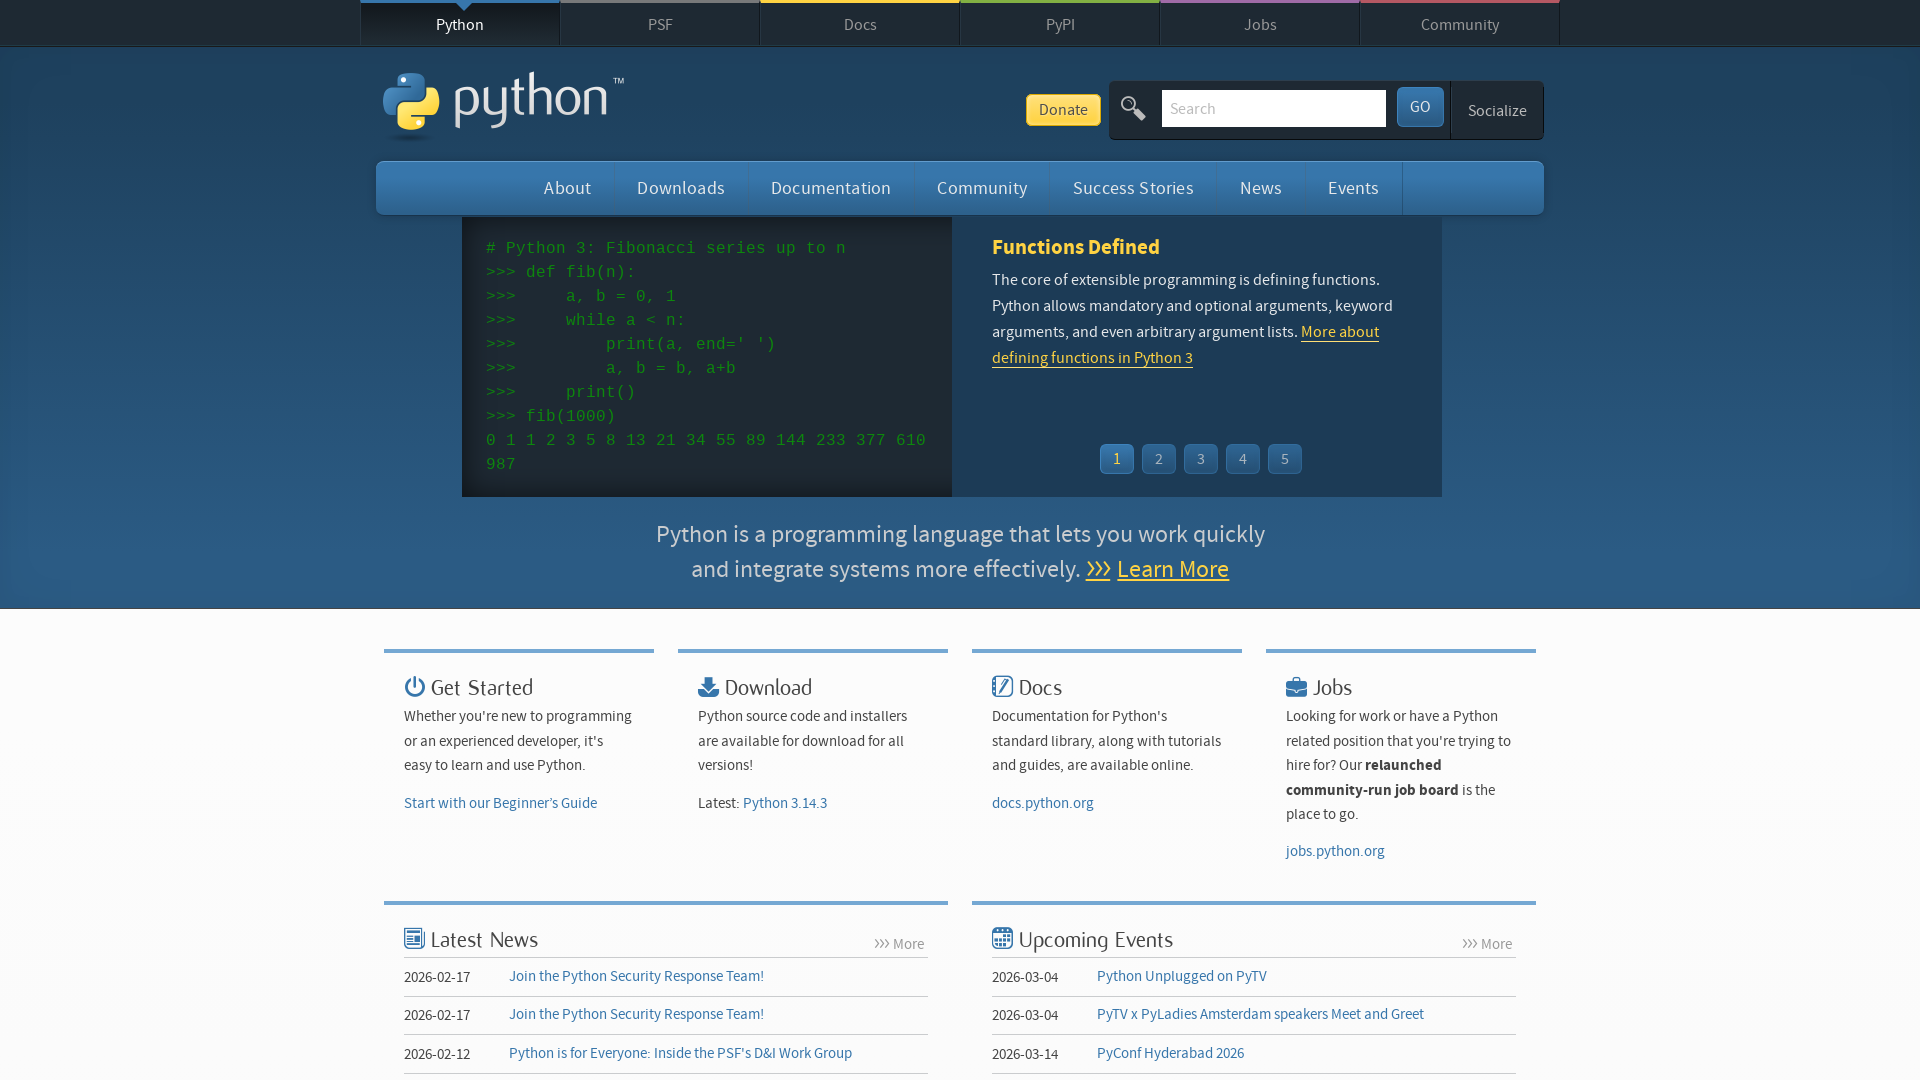